Tests a practice form submission by filling out name, email, password, checkbox, dropdown selection, radio button, date picker, and submitting the form on the RahulShetty Academy Angular practice page.

Starting URL: https://rahulshettyacademy.com/angularpractice/

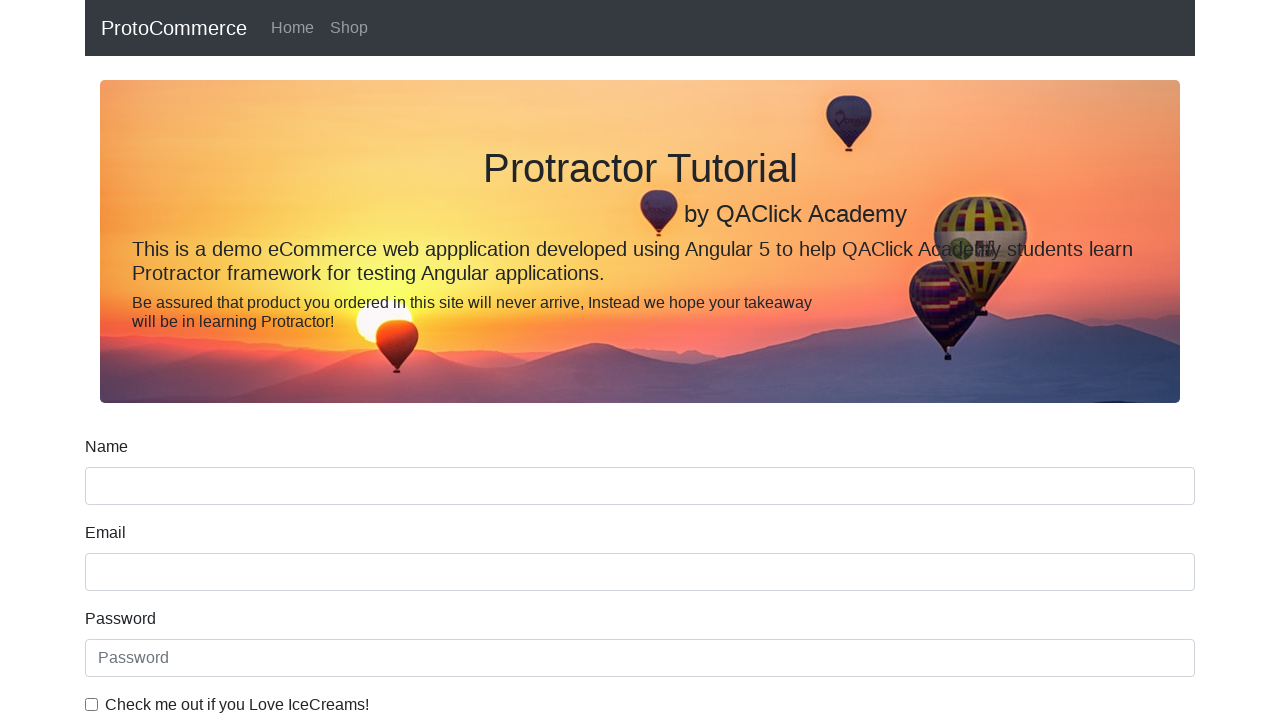

Filled name field with 'TestUser' on input[name='name']
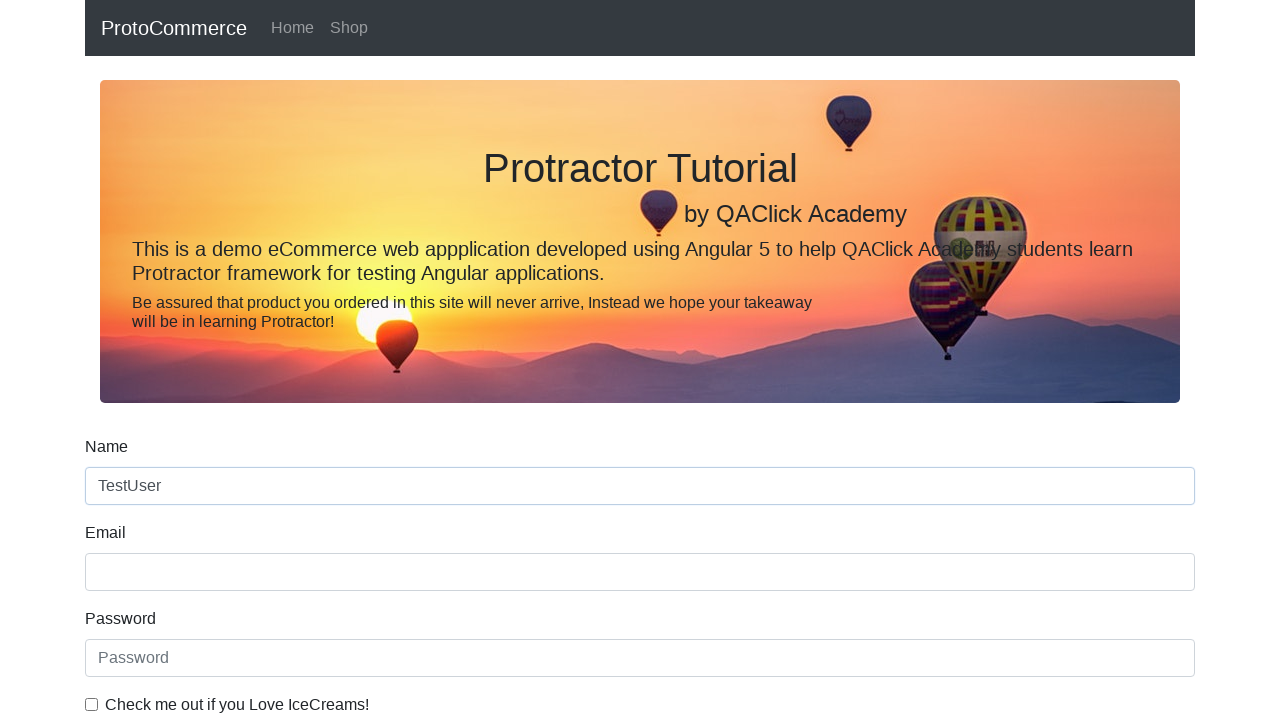

Filled email field with 'testuser.demo@example.com' on input[name='email']
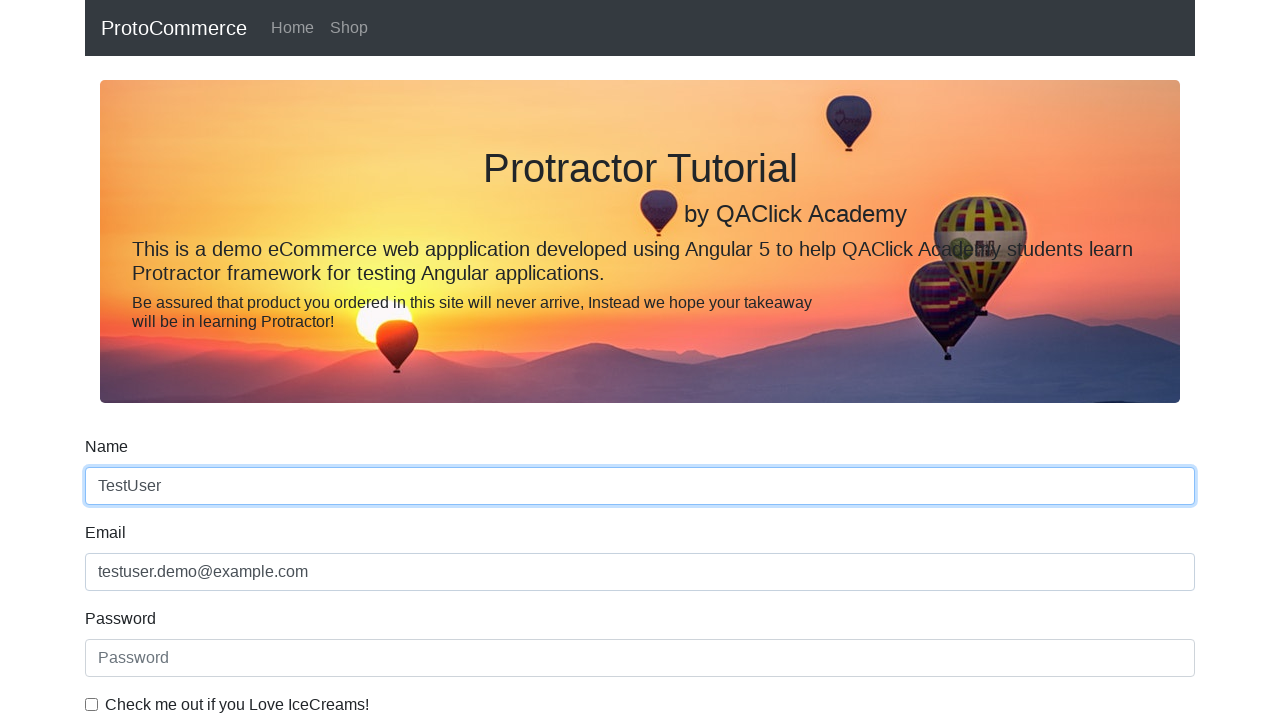

Filled password field with 'TestPass@456' on input[type='password']
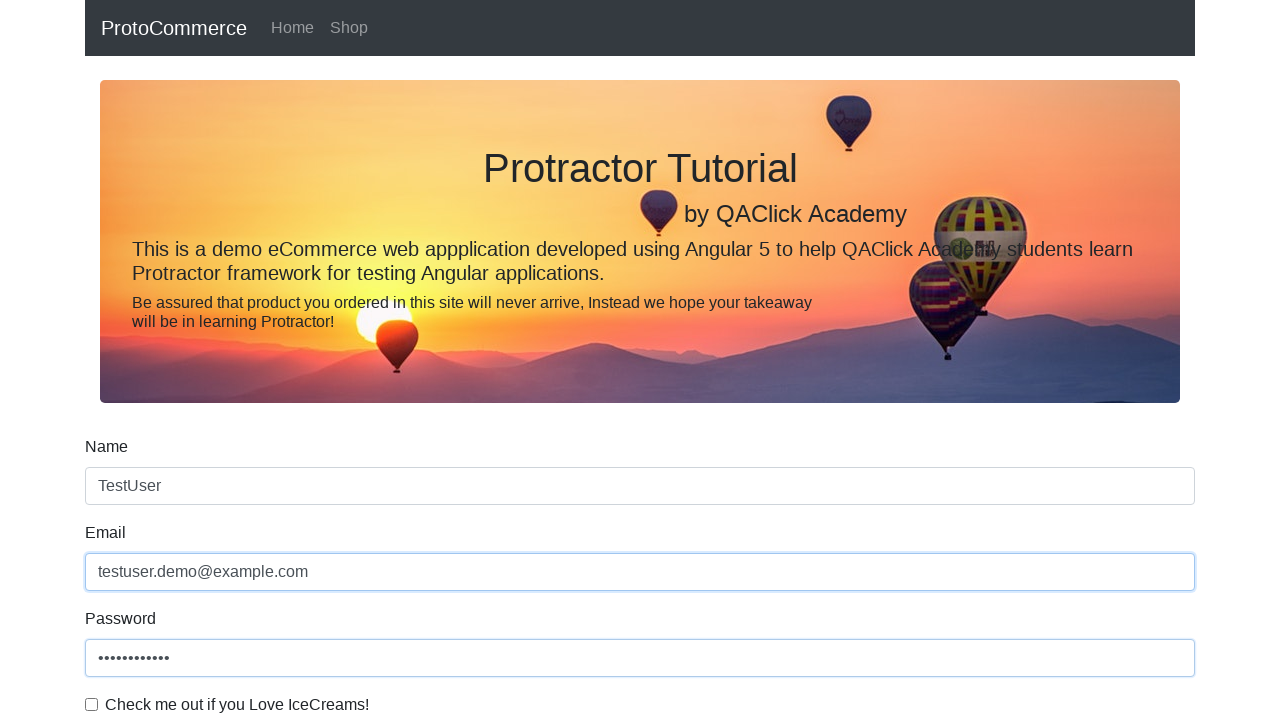

Clicked ICE cream checkbox at (92, 704) on input[type='checkbox']
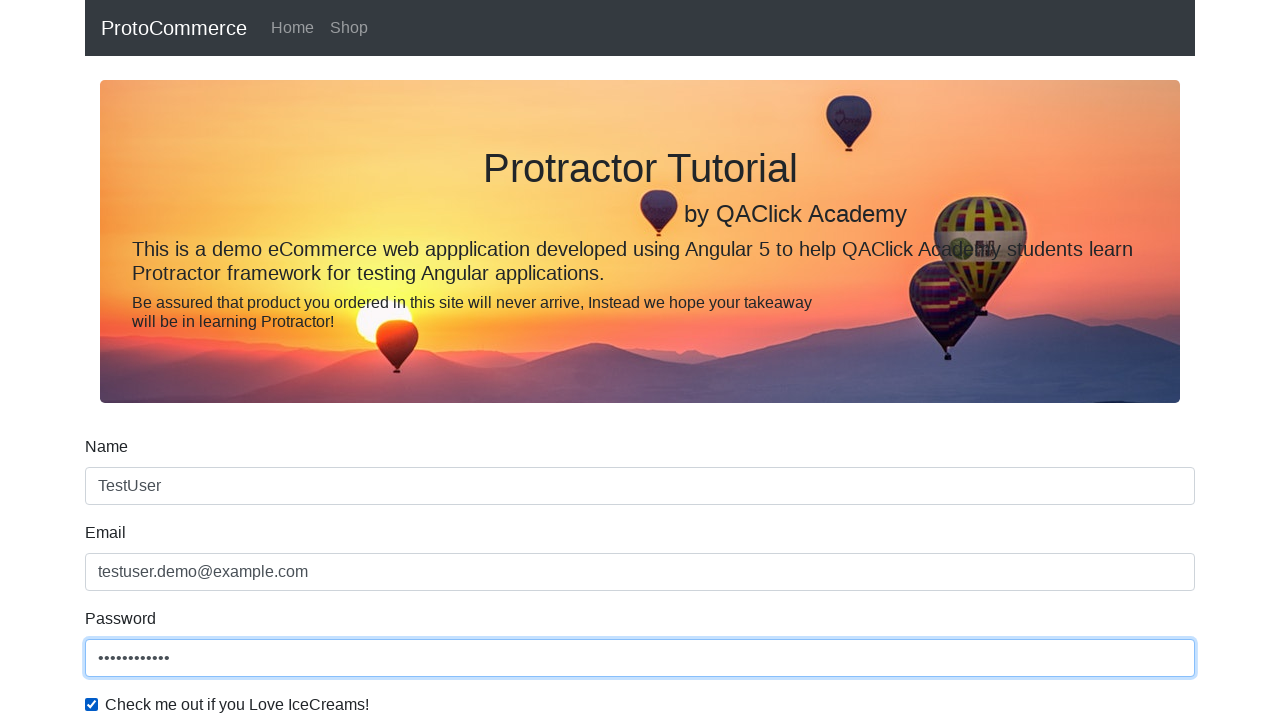

Selected first option from dropdown menu on #exampleFormControlSelect1
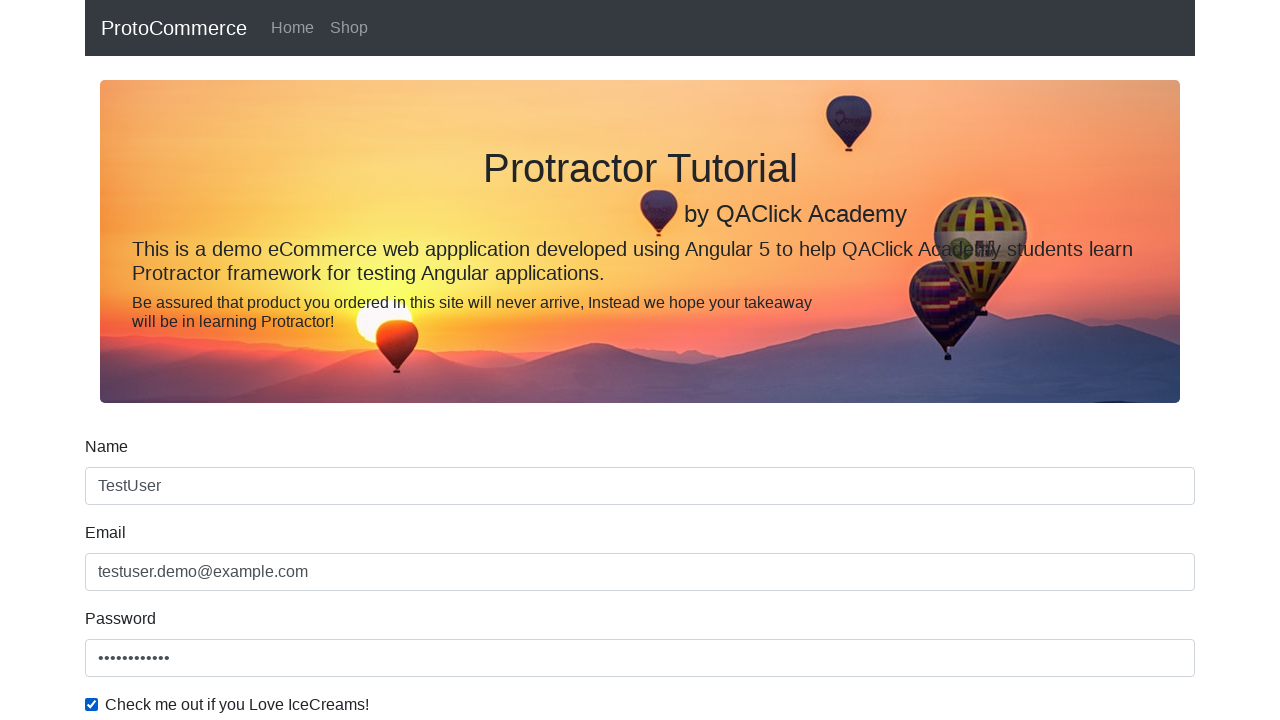

Clicked radio button for option2 at (326, 360) on input[value='option2']
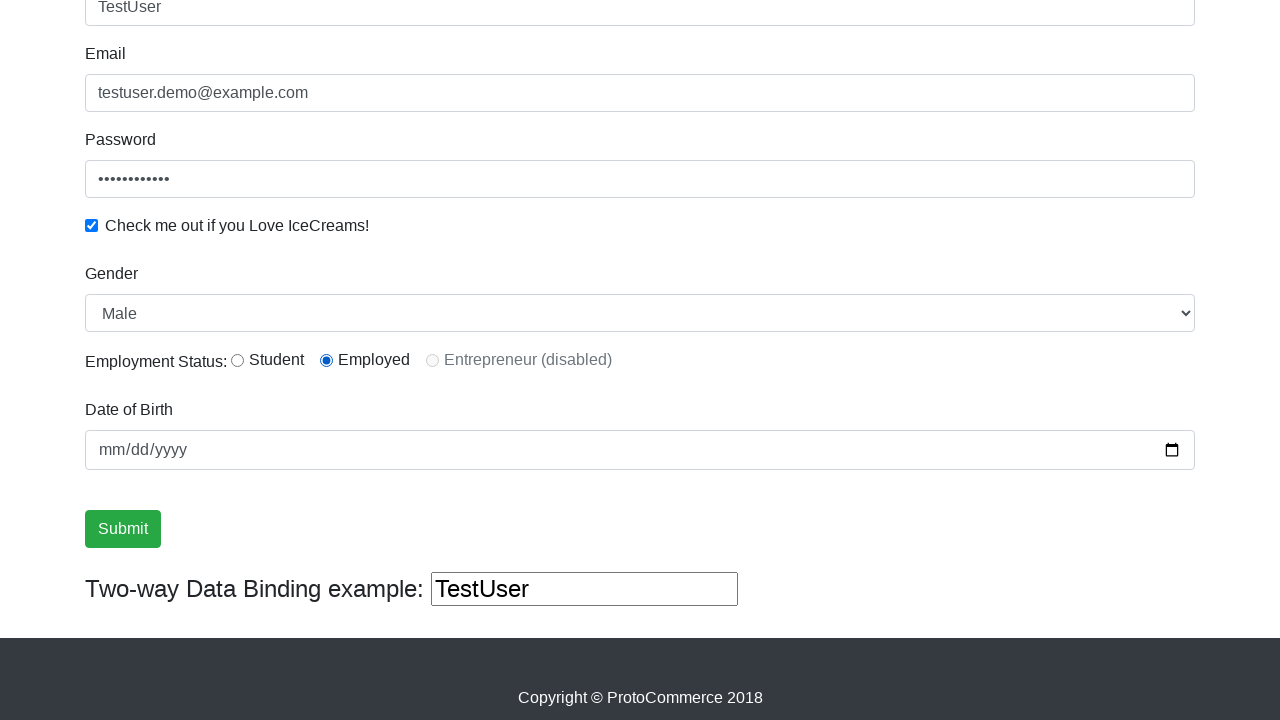

Filled date field with '1995-12-22' on input[type='date']
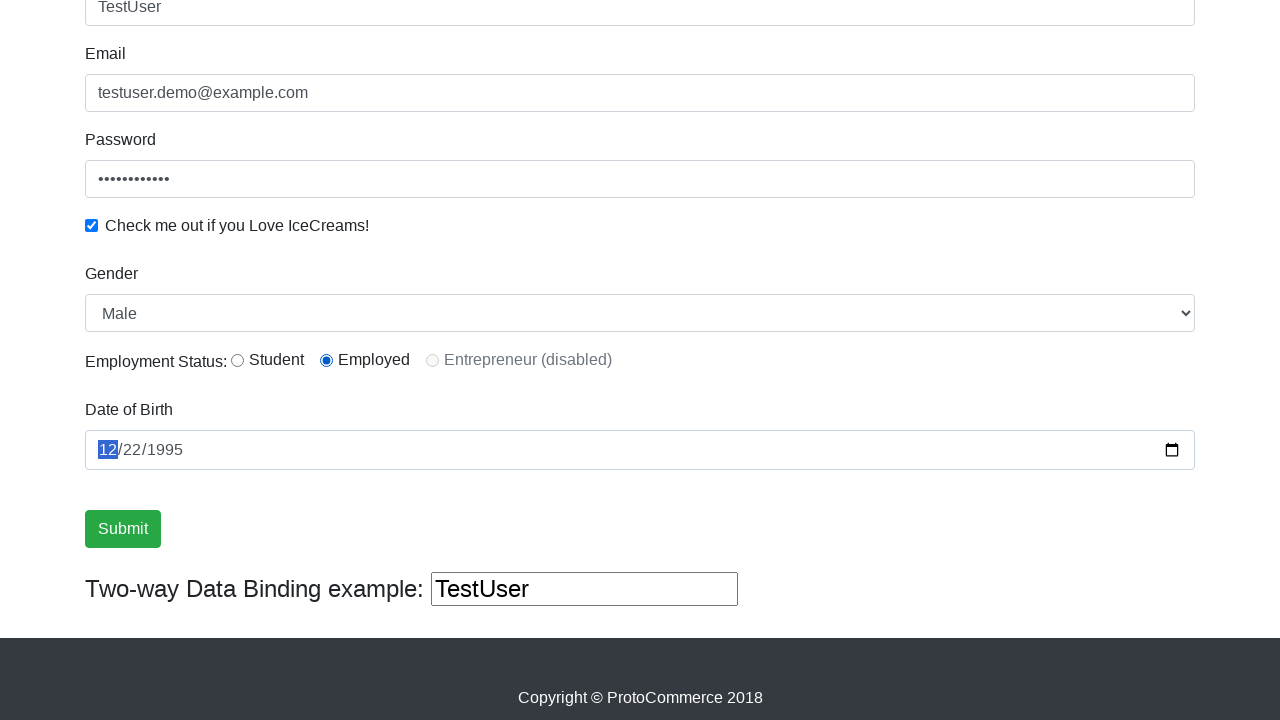

Clicked submit button to submit the form at (123, 529) on input[type='submit']
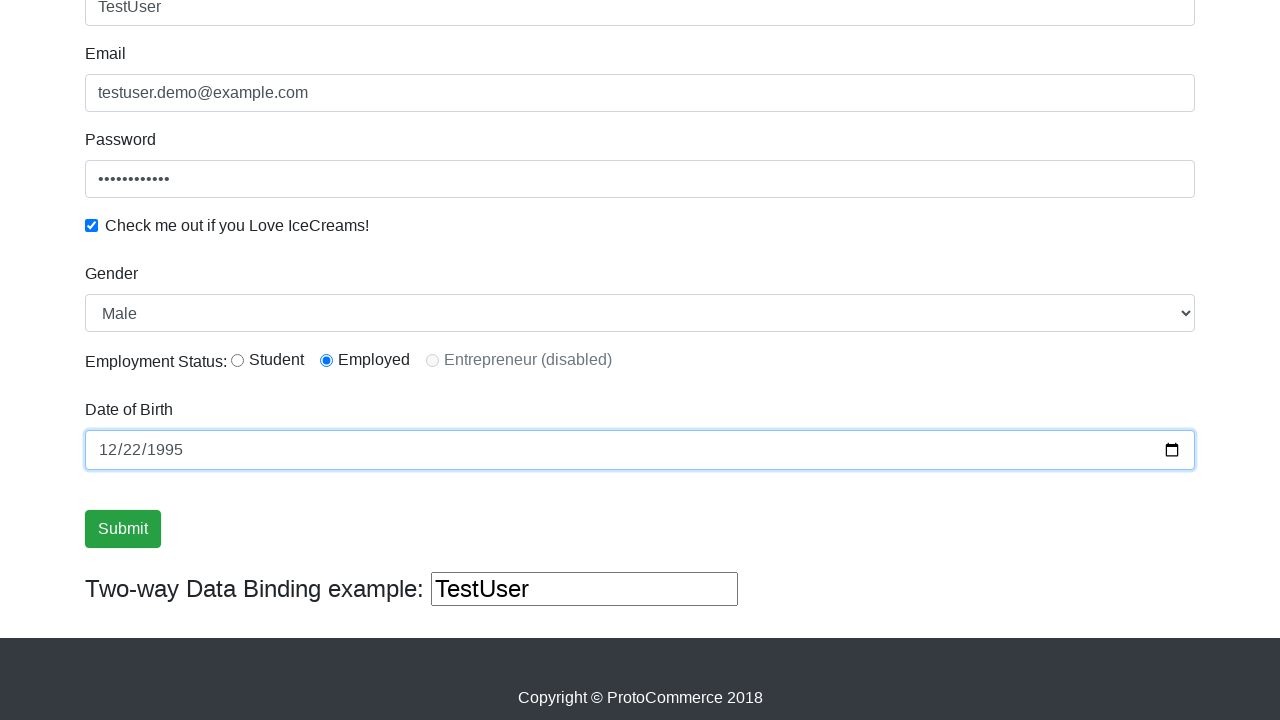

Form submission success message appeared
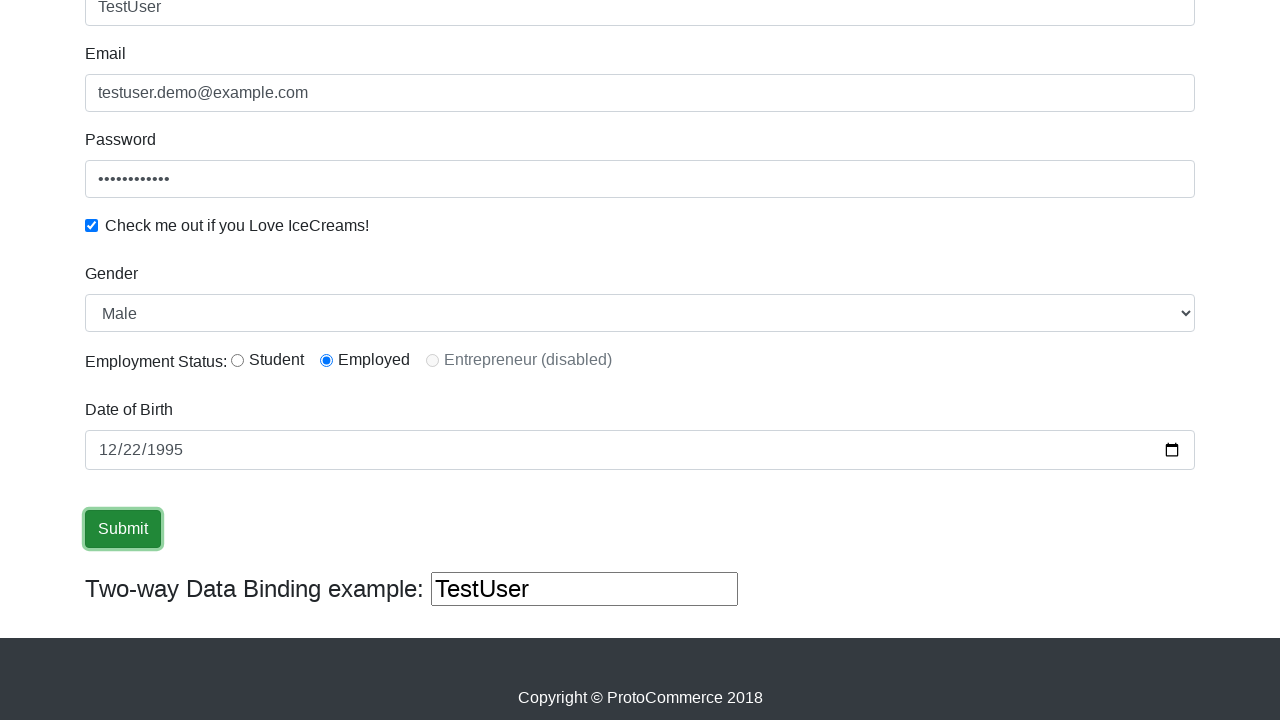

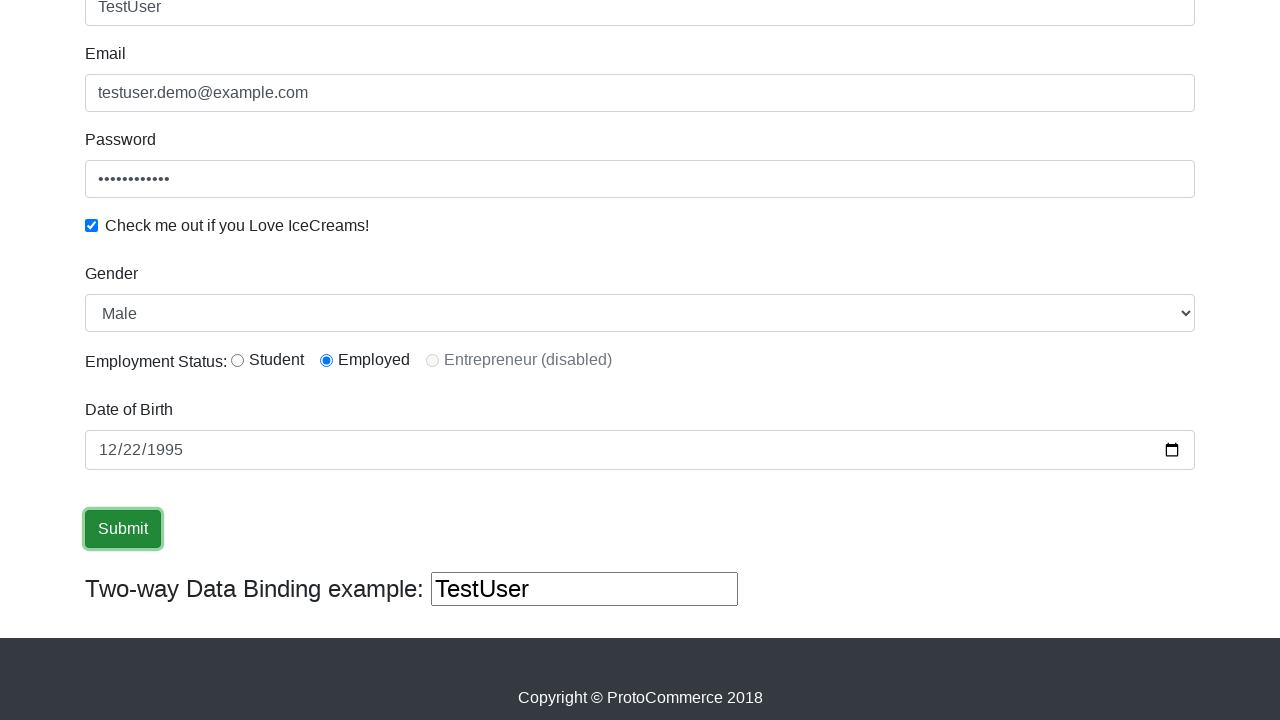